Tests the passenger dropdown functionality by clicking to open it, incrementing the adult count 4 times using a loop, and then closing the dropdown

Starting URL: https://rahulshettyacademy.com/dropdownsPractise/

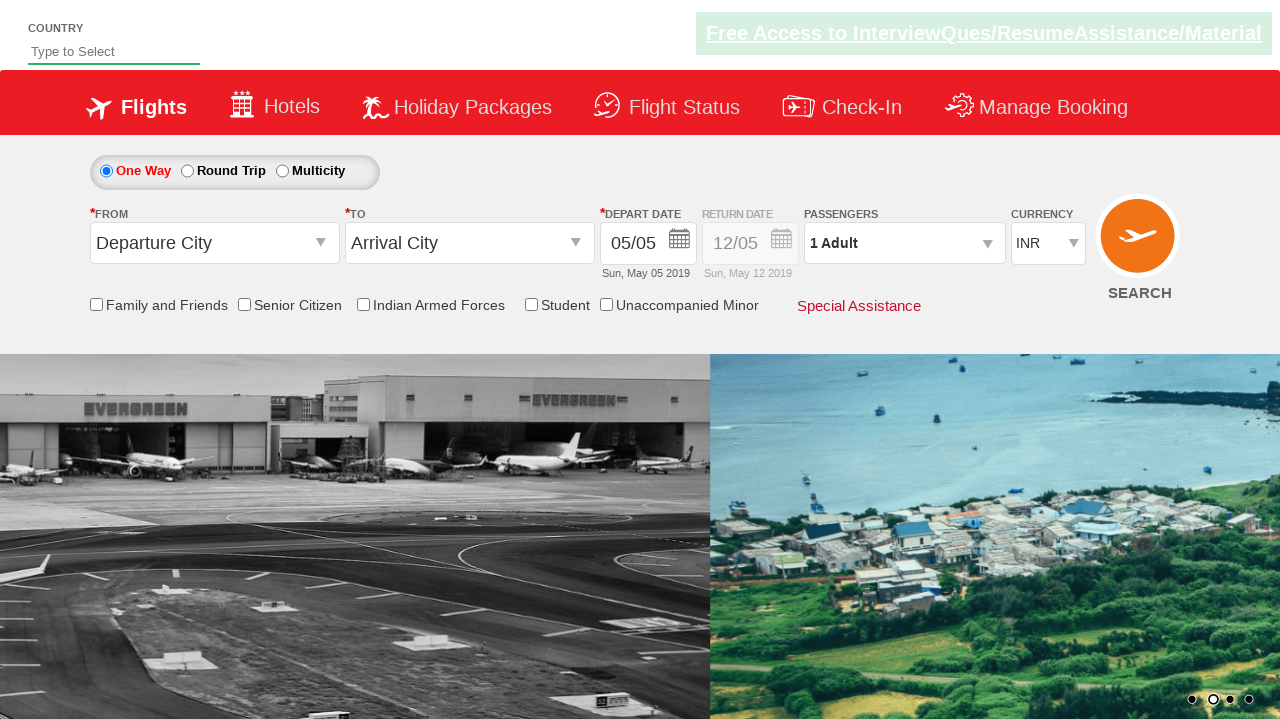

Clicked on passenger info dropdown to open it at (904, 243) on #divpaxinfo
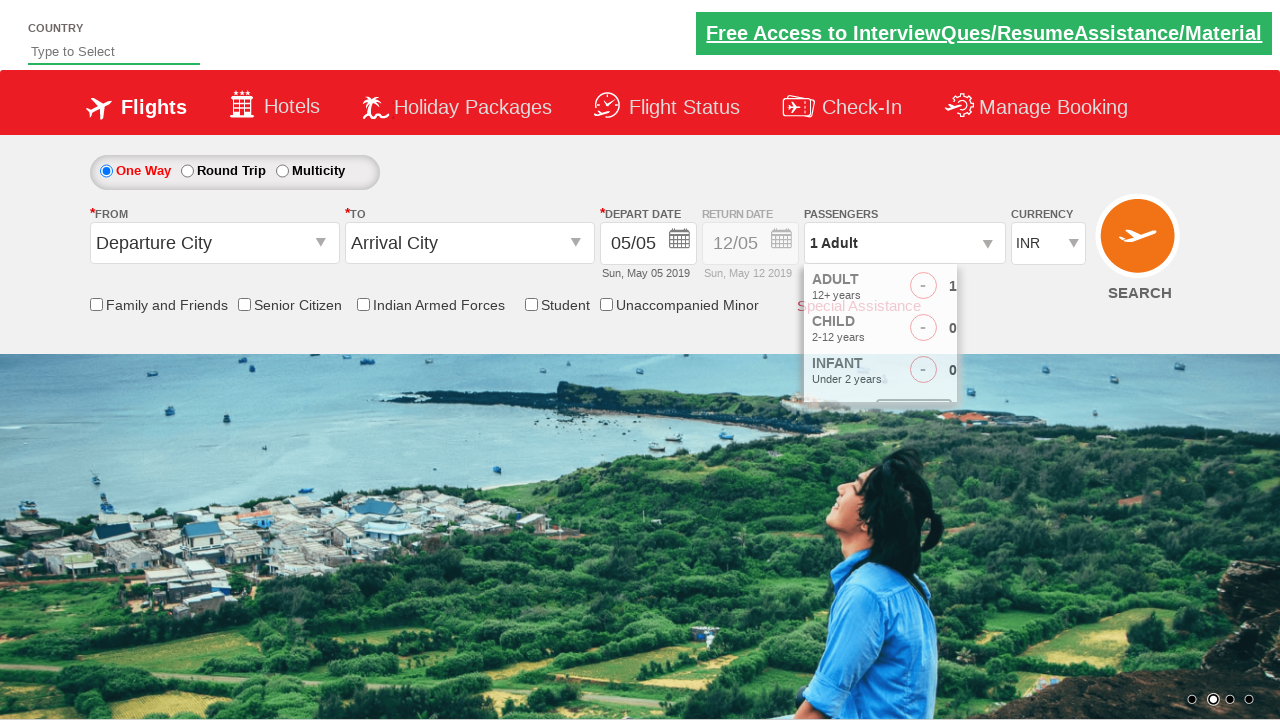

Waited for dropdown to be visible
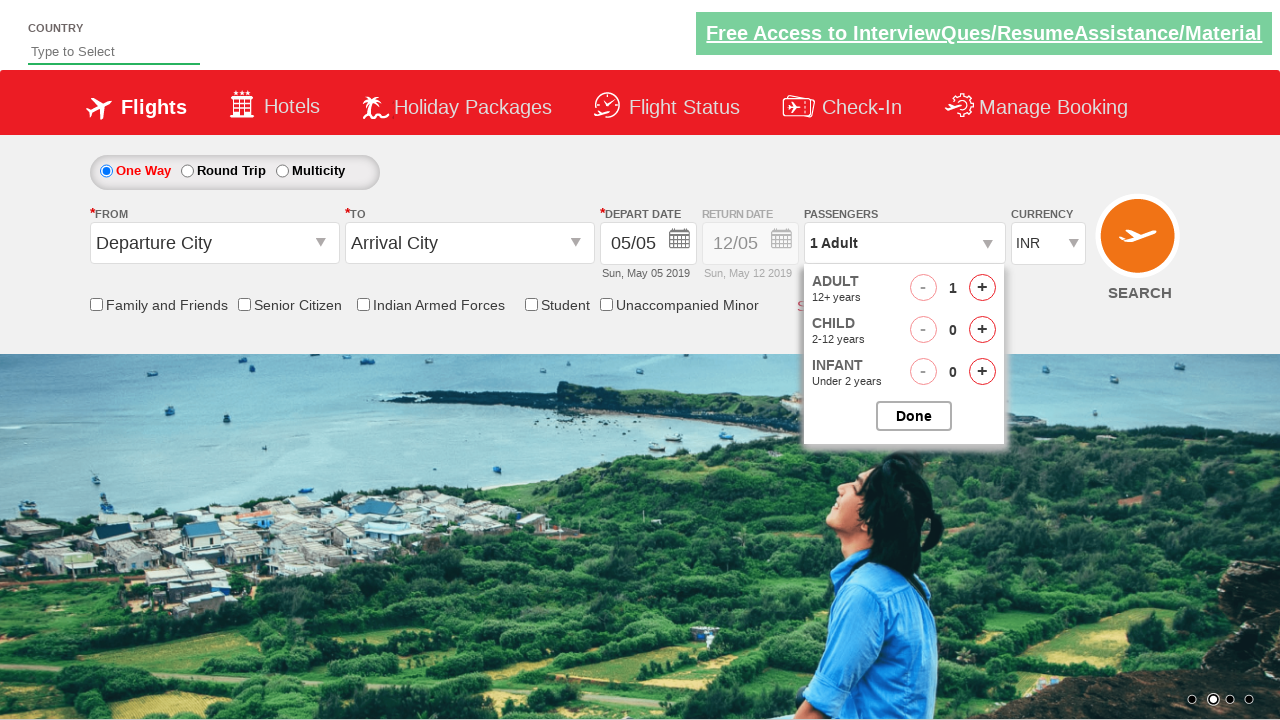

Incremented adult count (iteration 1 of 4) at (982, 288) on #hrefIncAdt
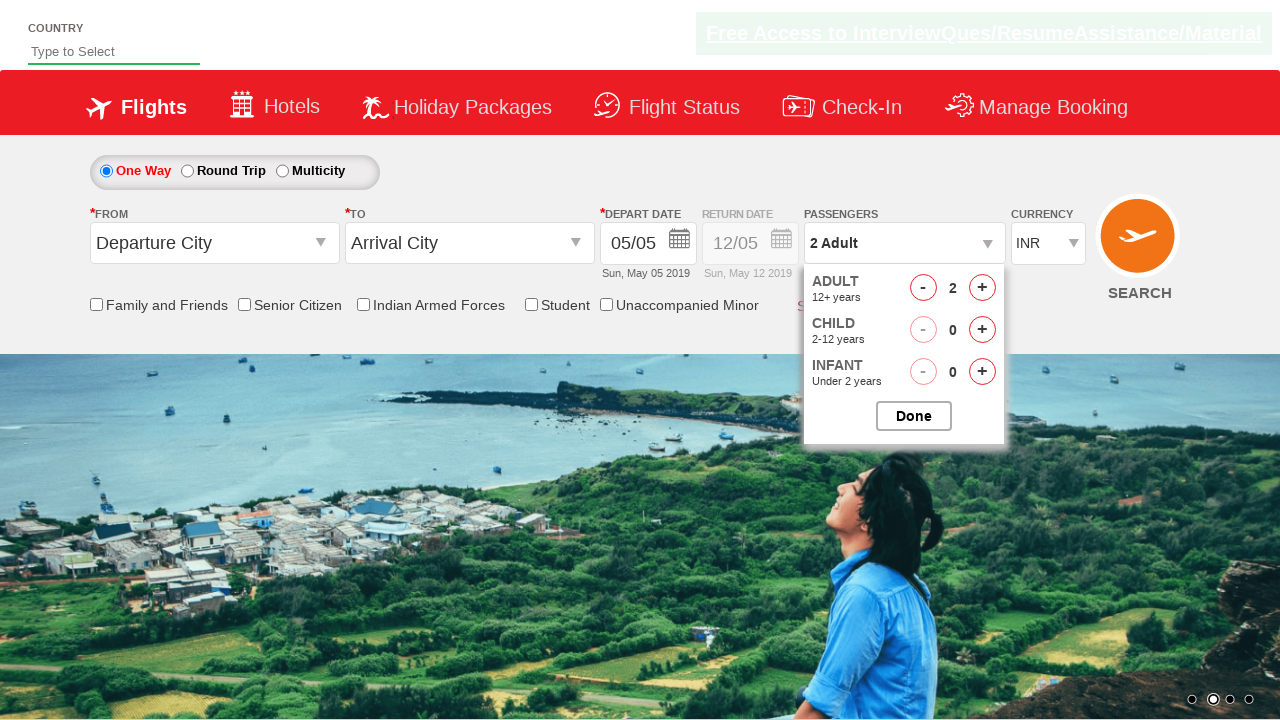

Incremented adult count (iteration 2 of 4) at (982, 288) on #hrefIncAdt
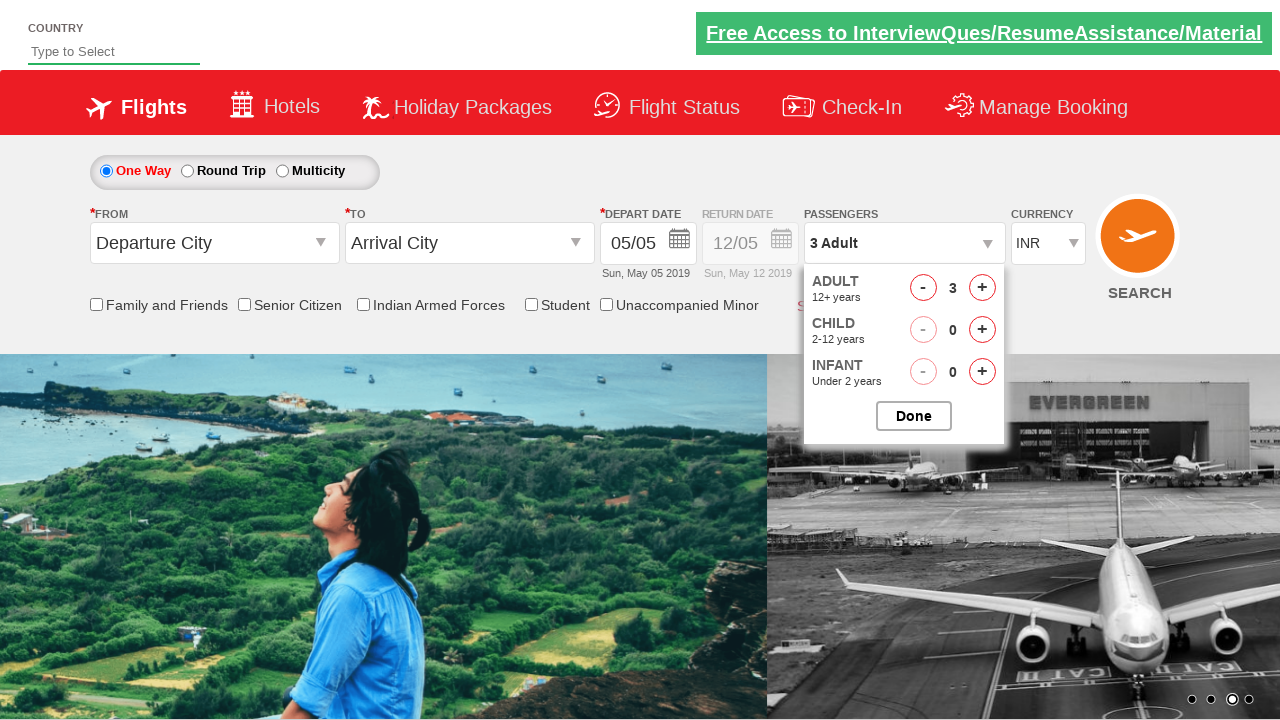

Incremented adult count (iteration 3 of 4) at (982, 288) on #hrefIncAdt
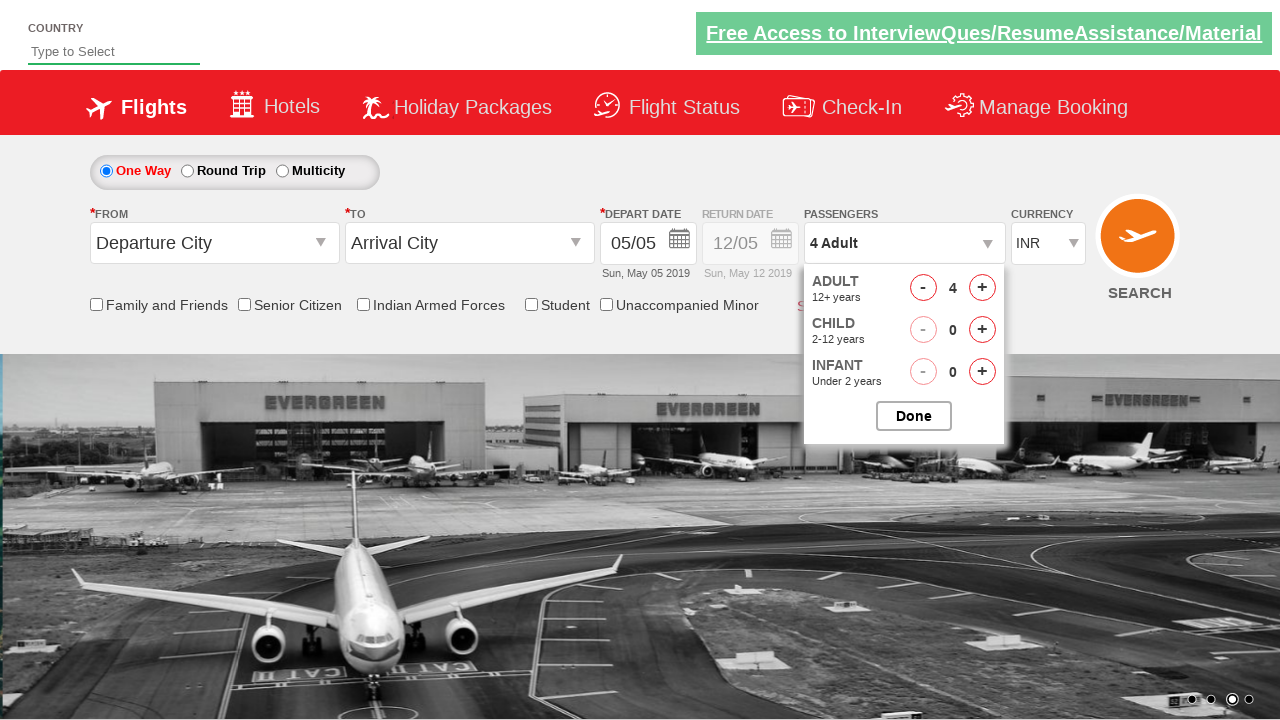

Incremented adult count (iteration 4 of 4) at (982, 288) on #hrefIncAdt
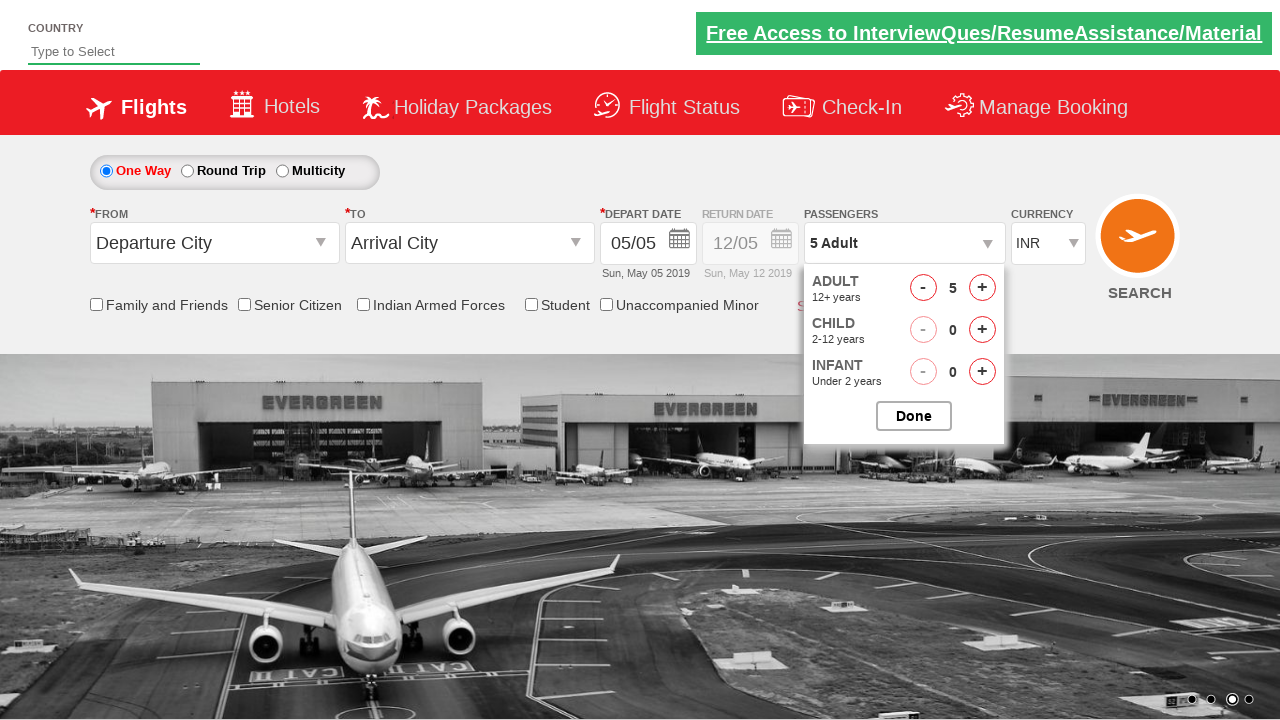

Closed the passenger options dropdown at (914, 416) on #btnclosepaxoption
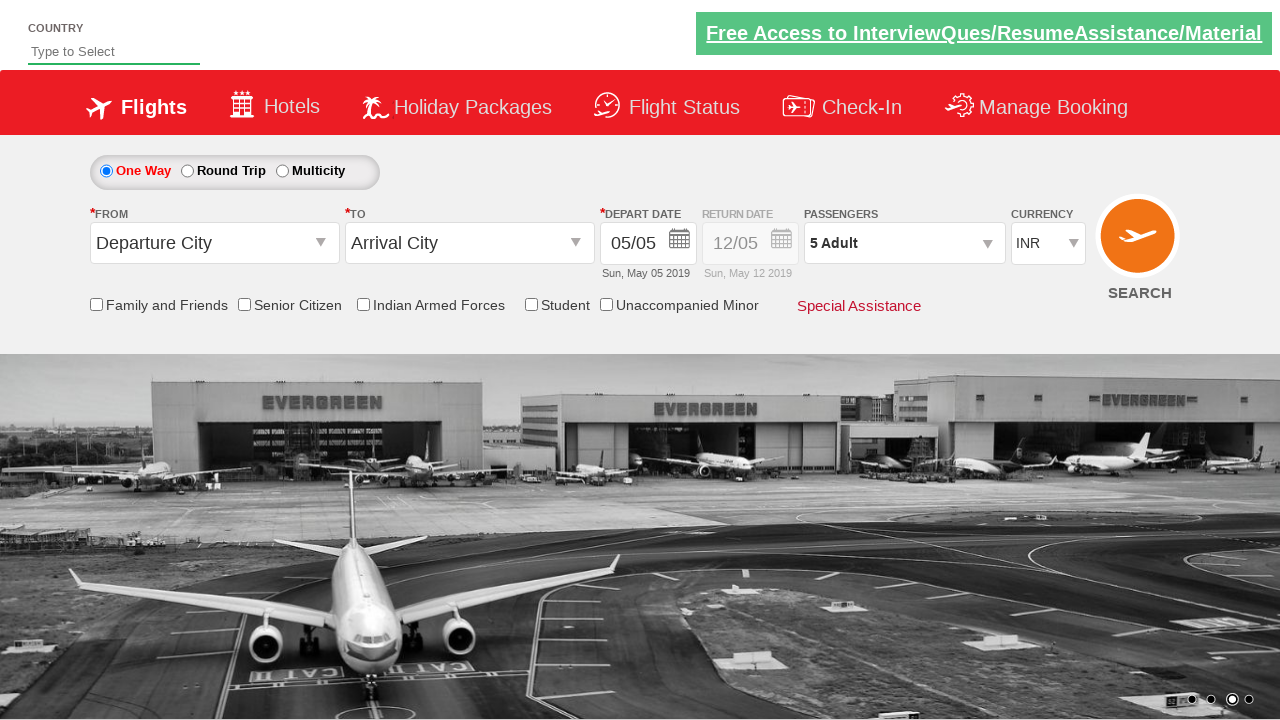

Verified the passenger info element is present
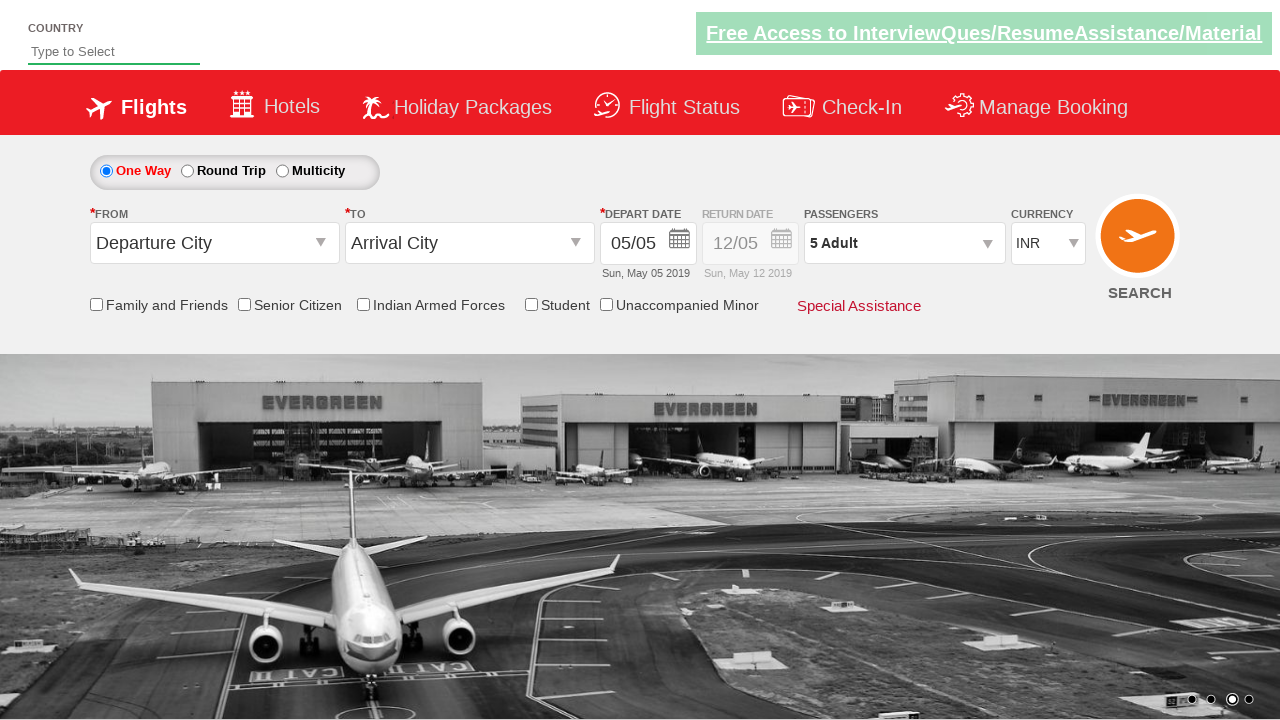

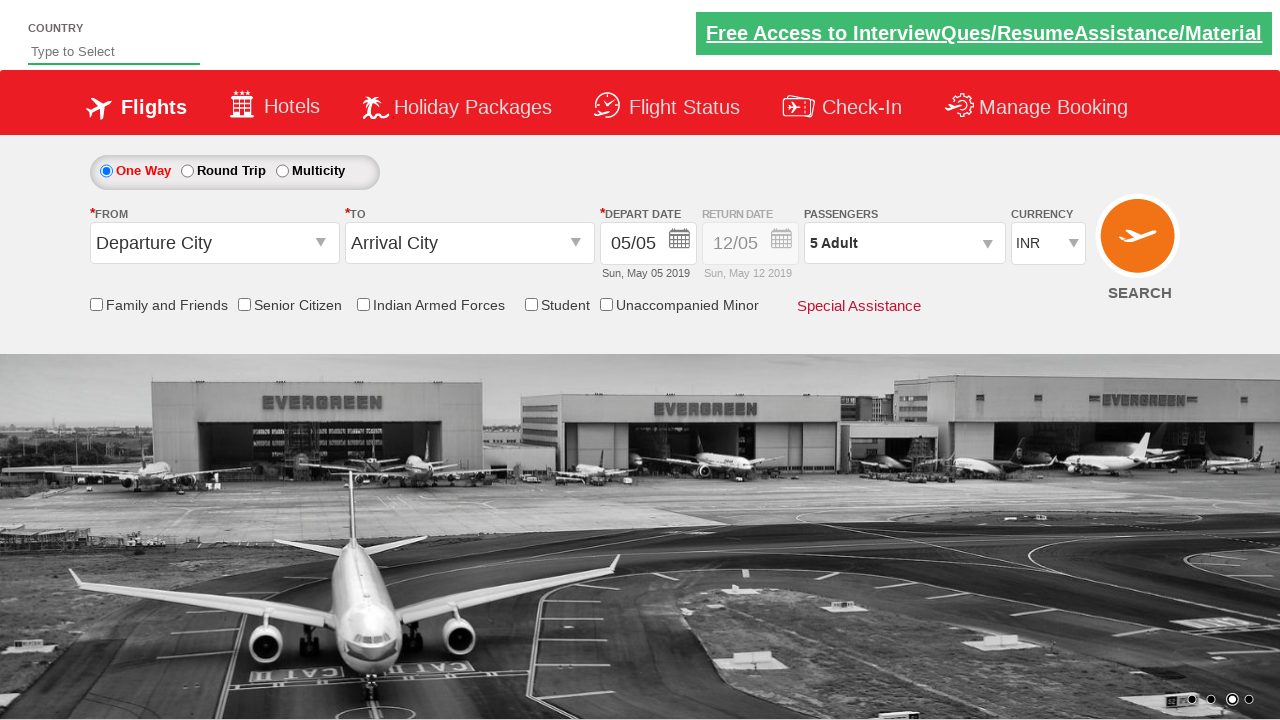